Simple test that navigates to a website to verify browser launch works correctly

Starting URL: https://www.sqamanual.com

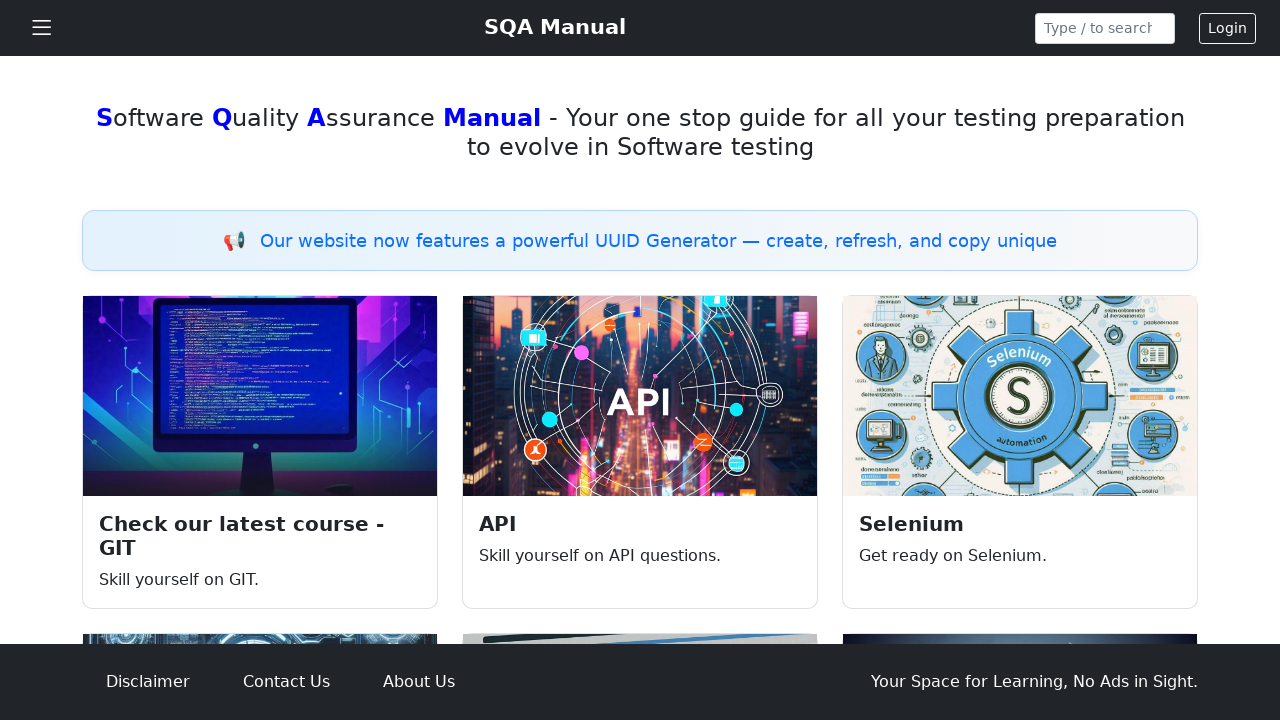

Waited for page body to load after navigating to https://www.sqamanual.com
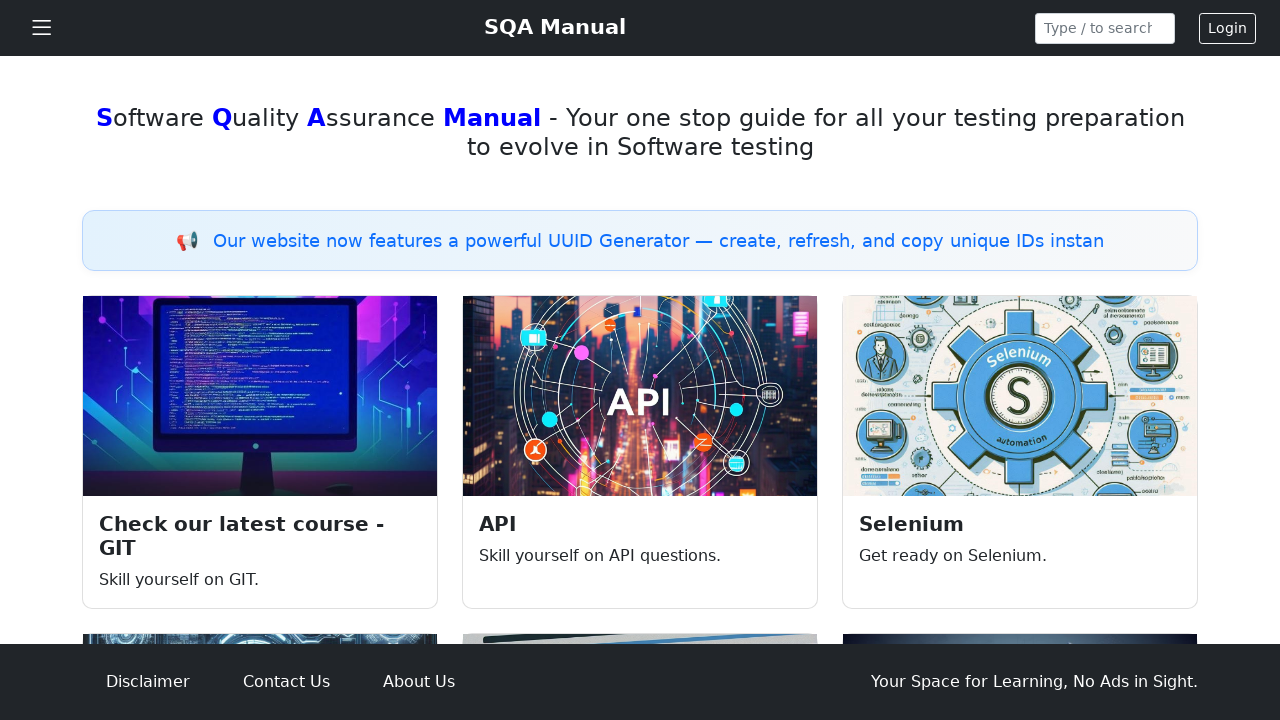

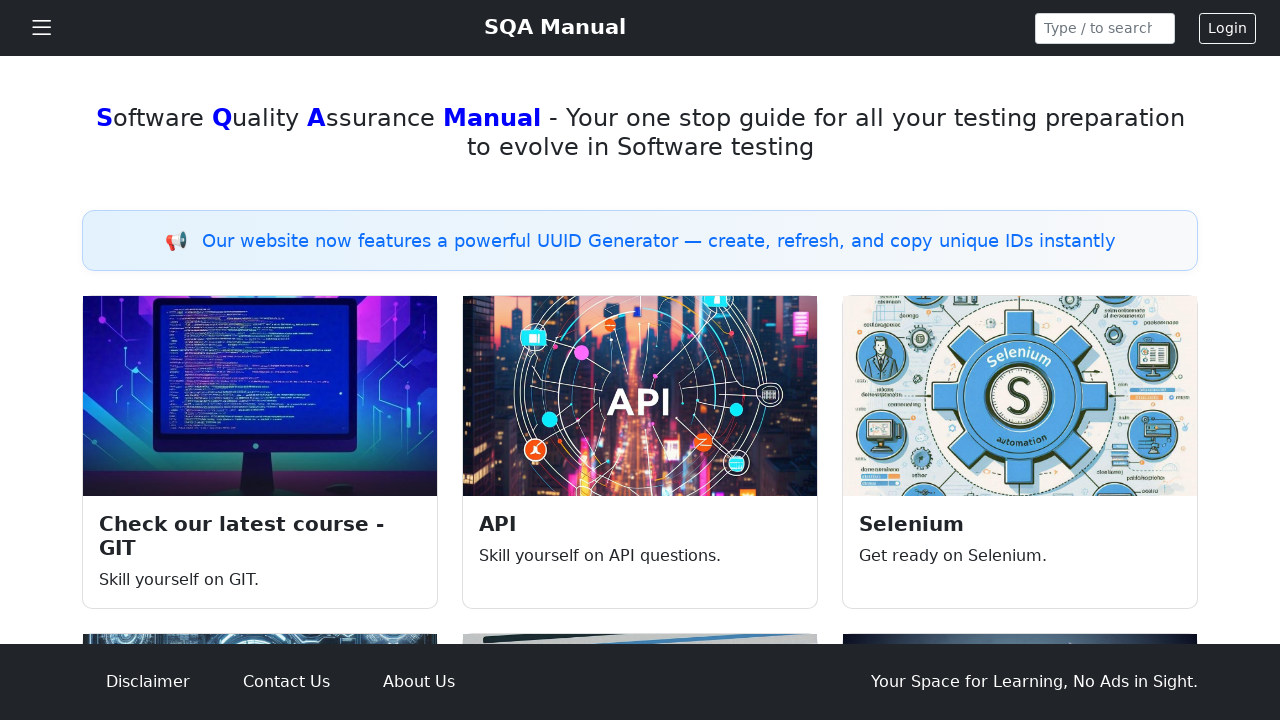